Tests handling of JavaScript alerts by dismissing them when they appear after clicking a button

Starting URL: https://www.selenium.dev/documentation/webdriver/interactions/alerts/

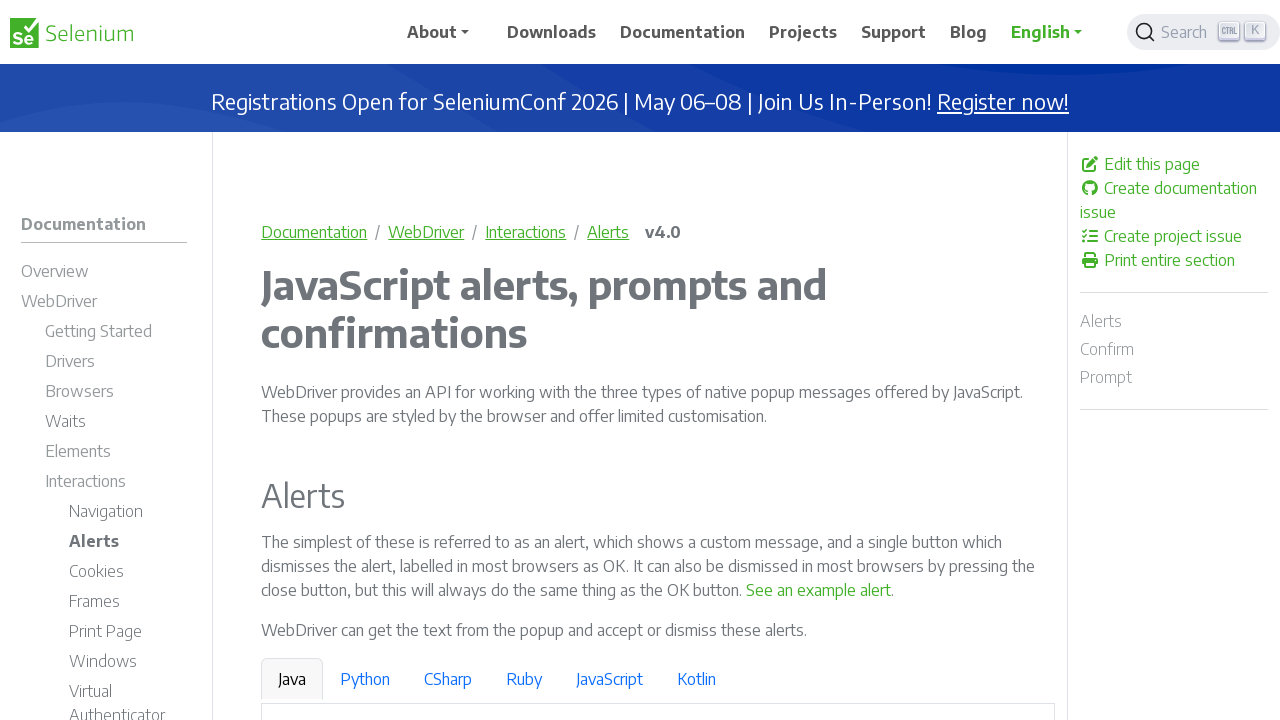

Set up dialog handler to dismiss alerts
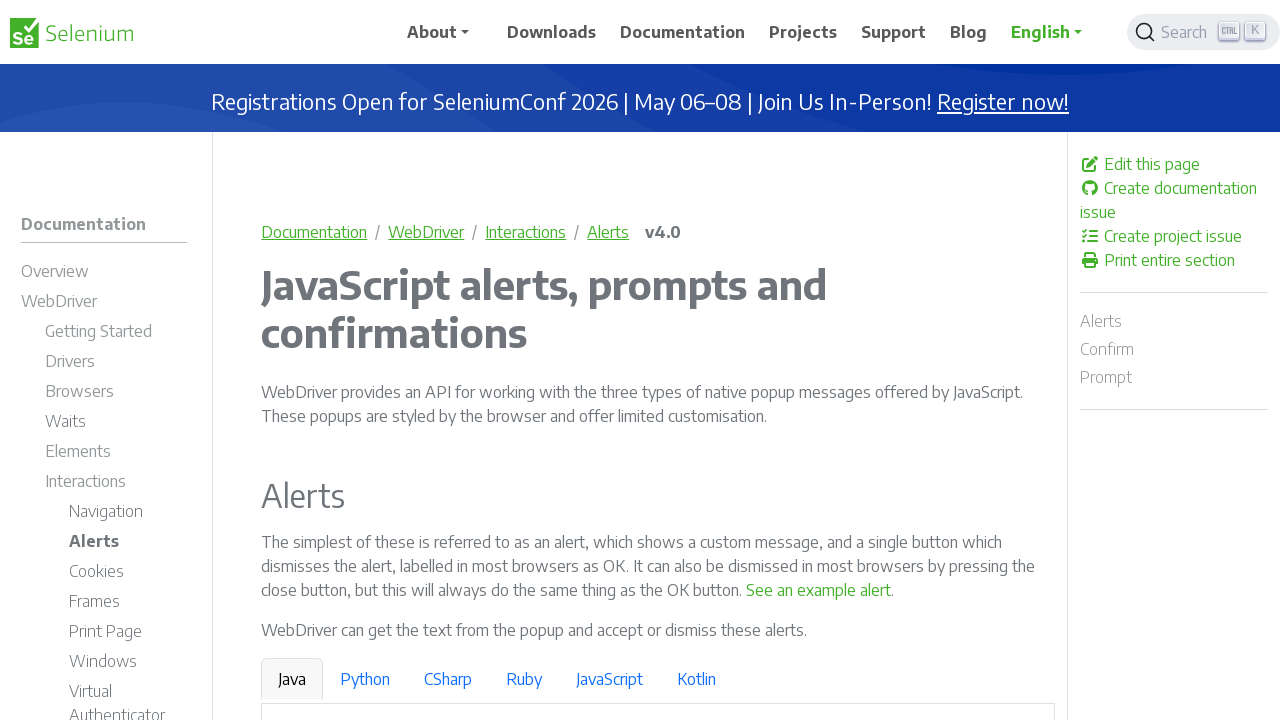

Clicked button to trigger alert at (819, 590) on internal:text="See an example alert"s
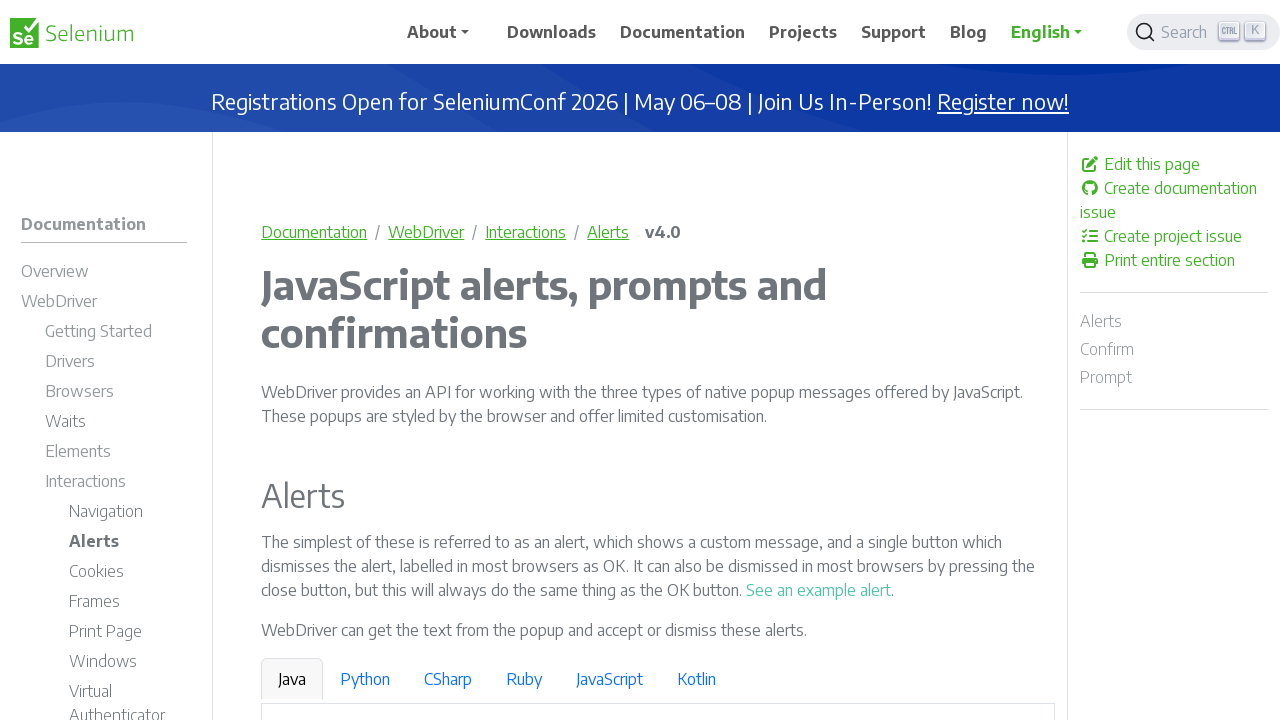

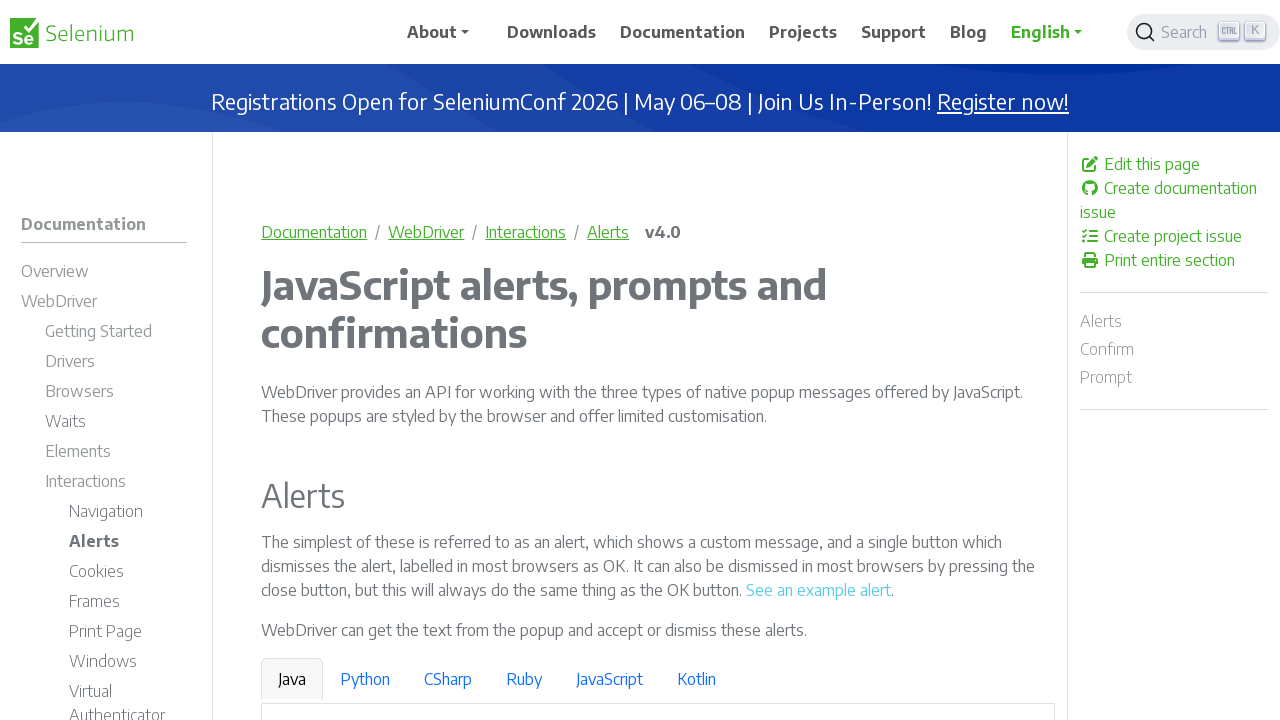